Tests an interactive math exercise page by waiting for a price to reach $100, clicking a book button, calculating a logarithmic value based on displayed input, and submitting the answer

Starting URL: http://suninjuly.github.io/explicit_wait2.html

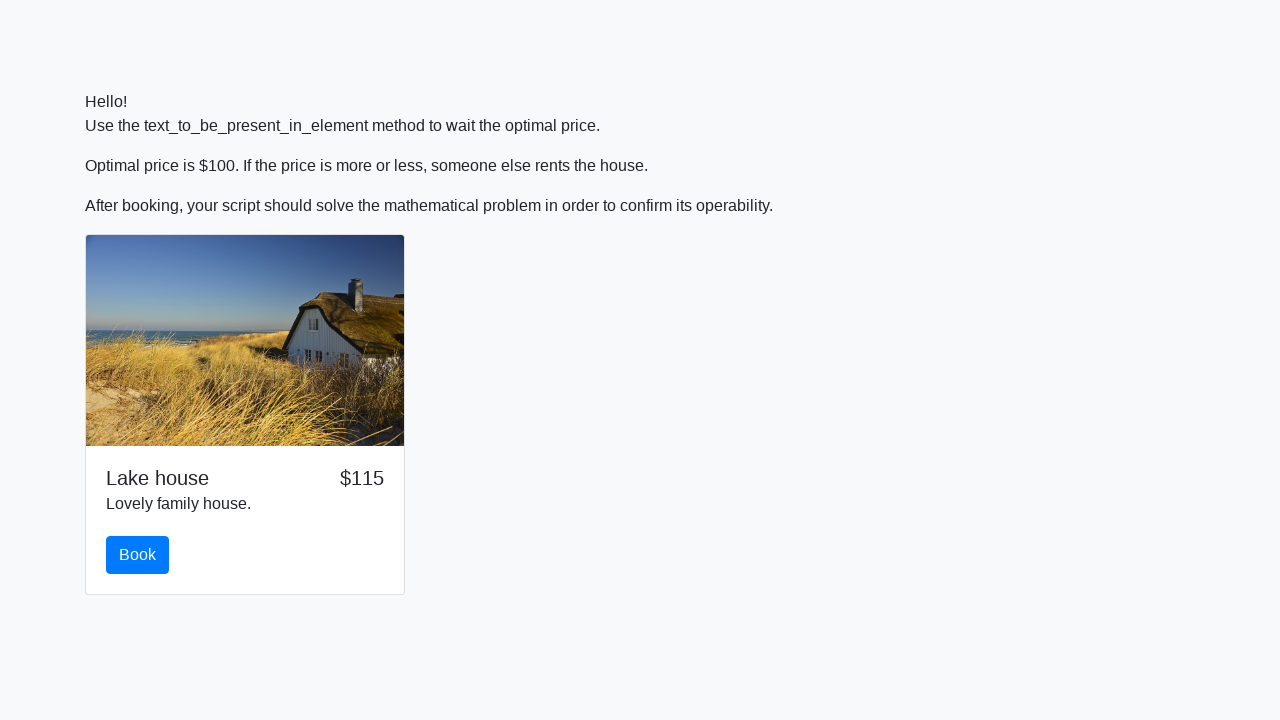

Waited for price to reach $100
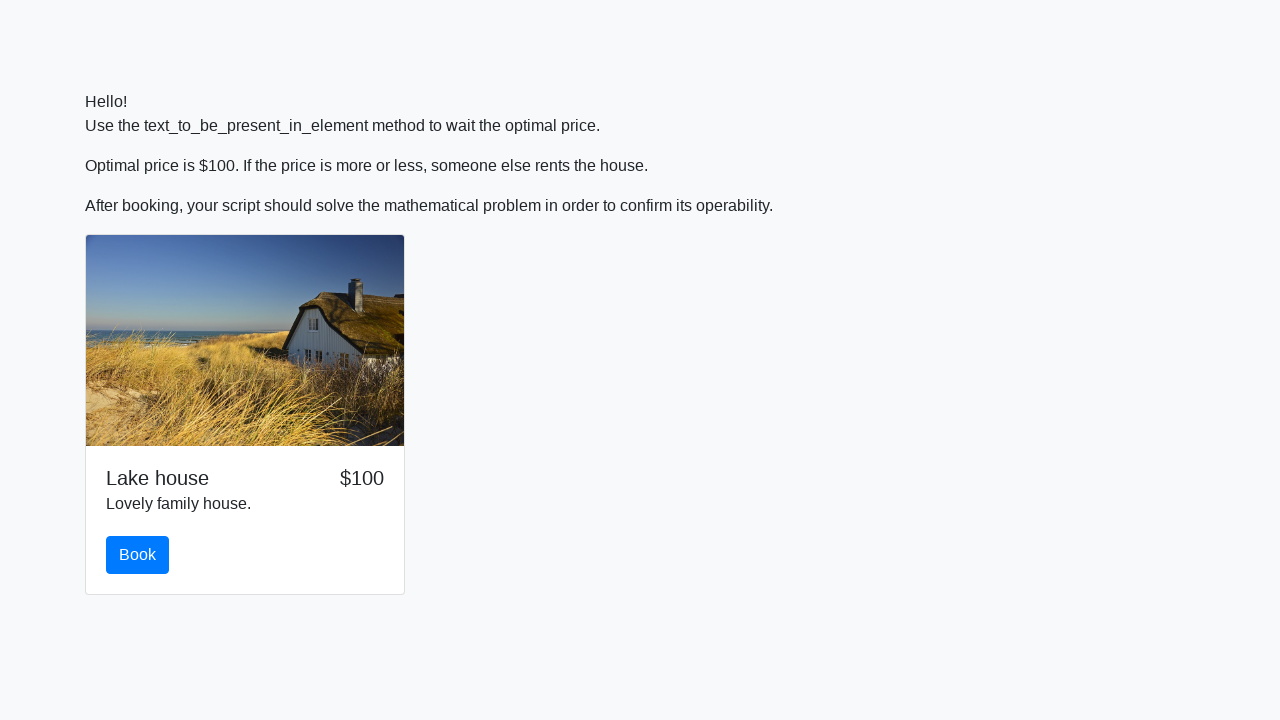

Clicked the book button at (138, 555) on #book
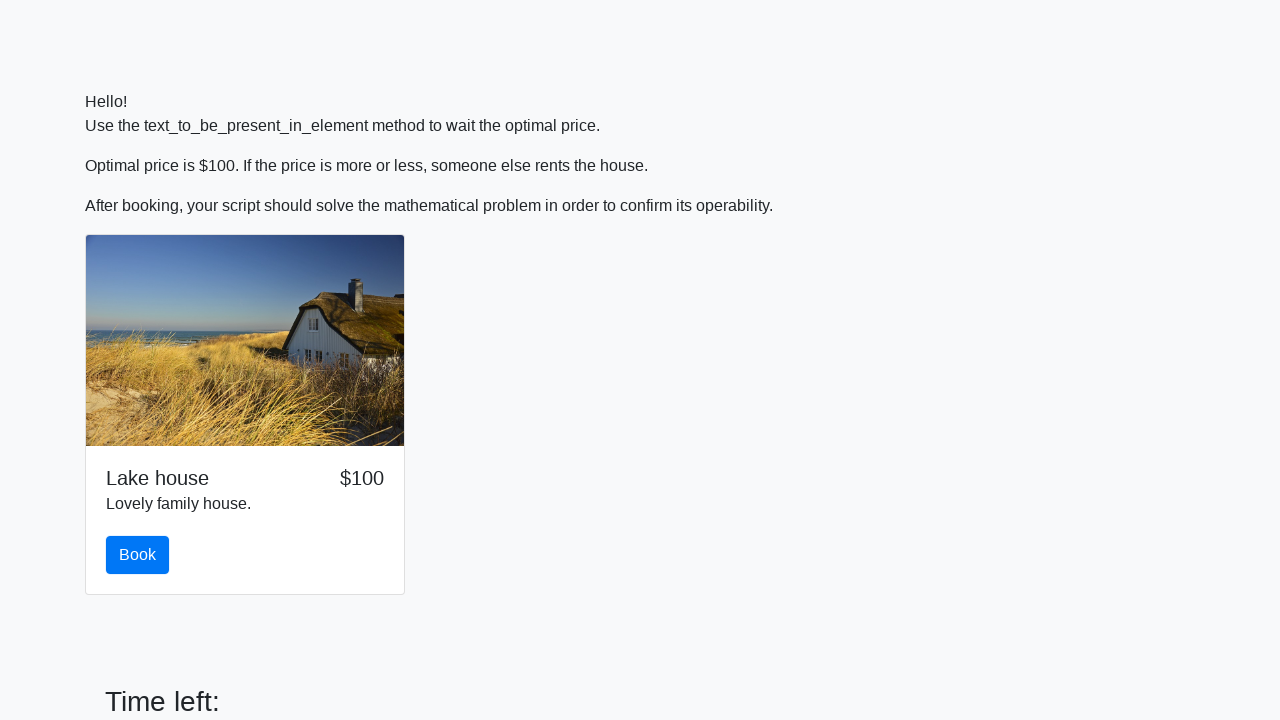

Retrieved input value: 667
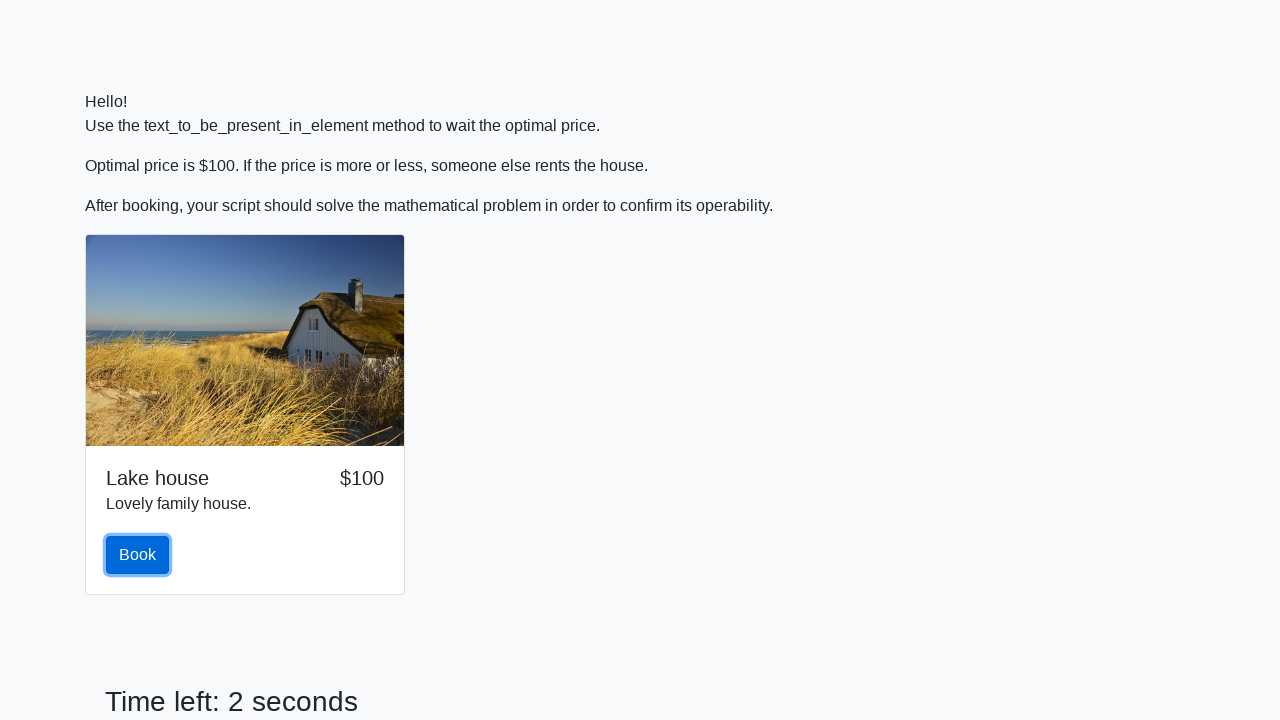

Calculated logarithmic result: 2.300753266039029
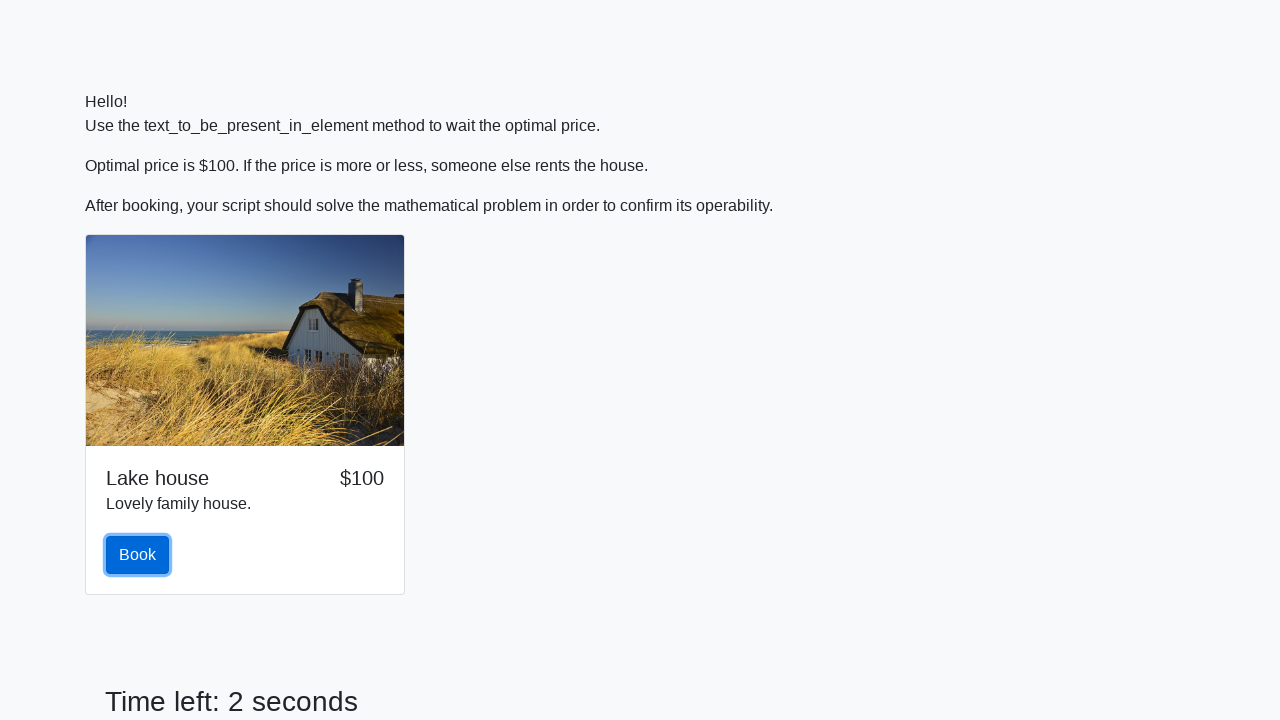

Filled answer field with calculated value on #answer
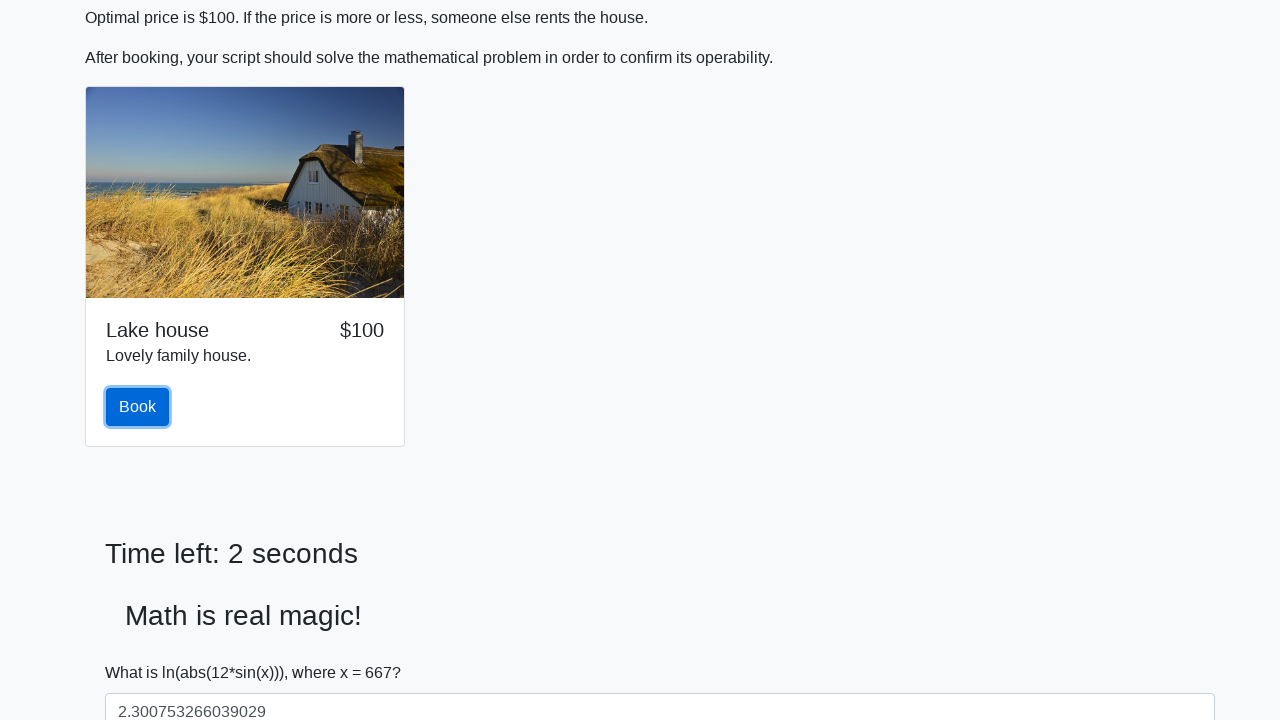

Clicked solve button to submit answer at (143, 651) on #solve
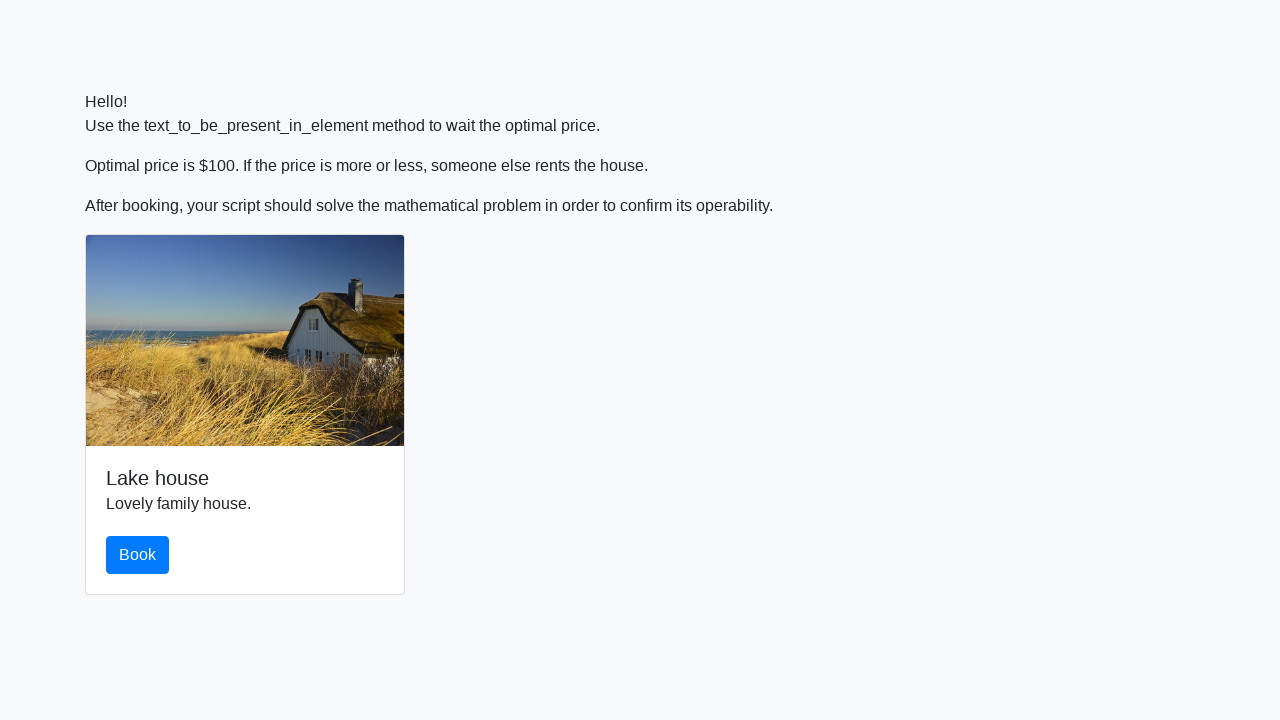

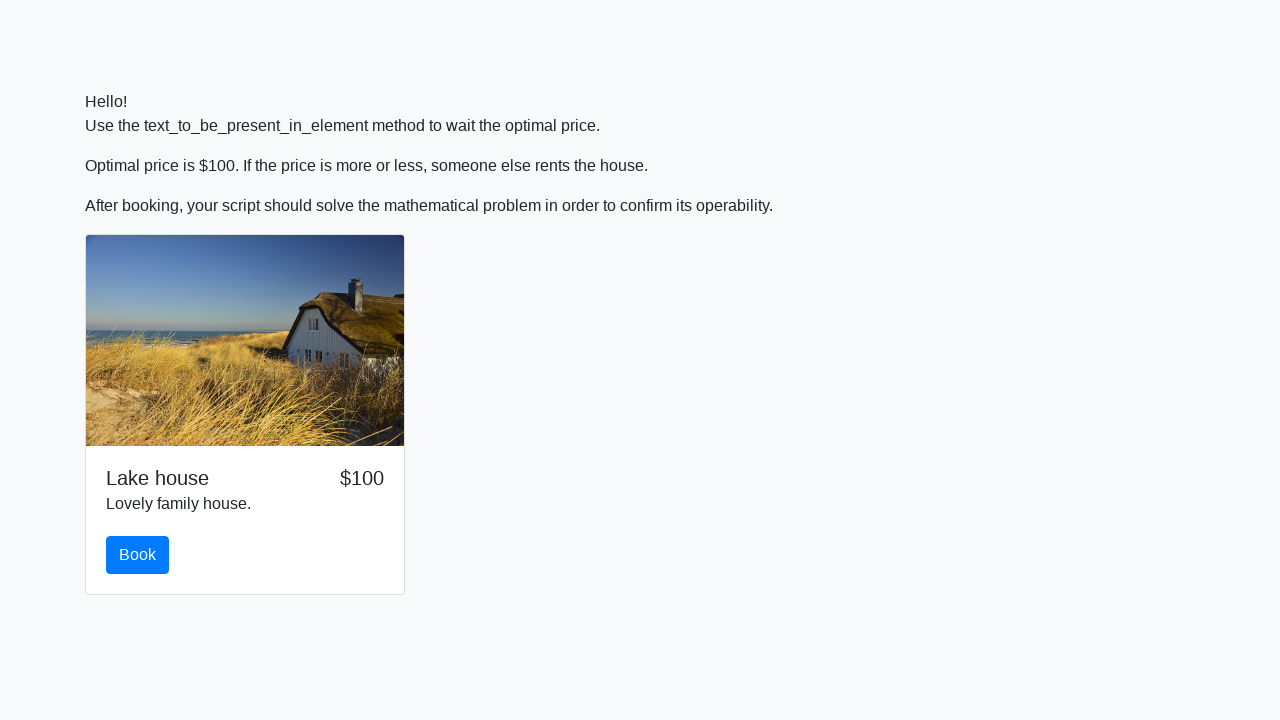